Tests dynamic checkbox removal and addition by clicking a toggle button, verifying the checkbox disappears and reappears with appropriate messages

Starting URL: https://loopcamp.vercel.app/dynamic-controls.html

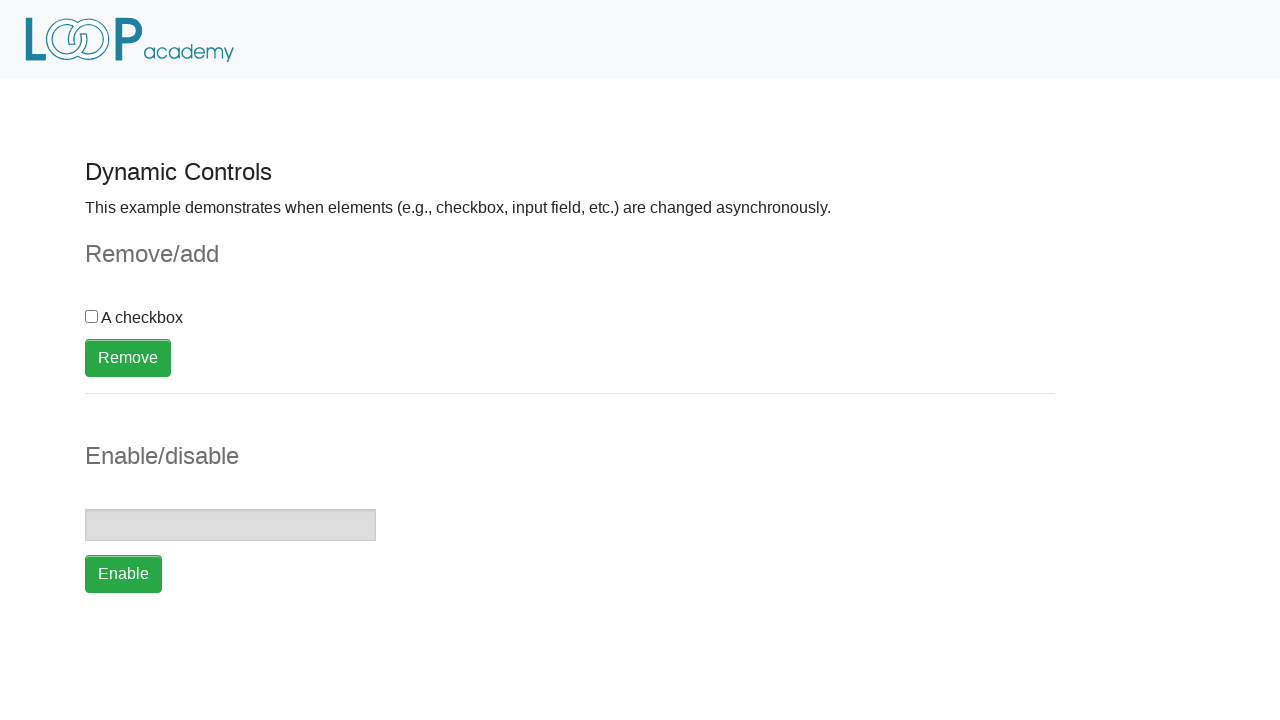

Located checkbox element
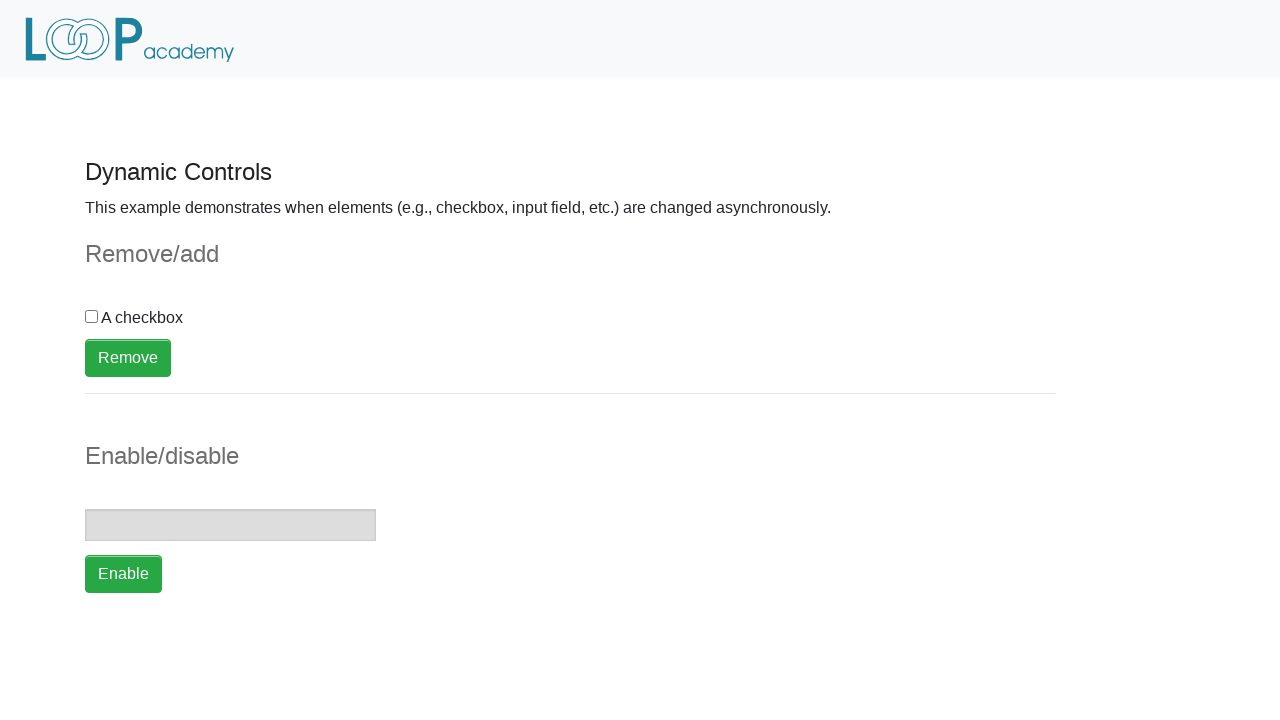

Clicked checkbox to ensure it is selected at (92, 317) on input[type='checkbox']
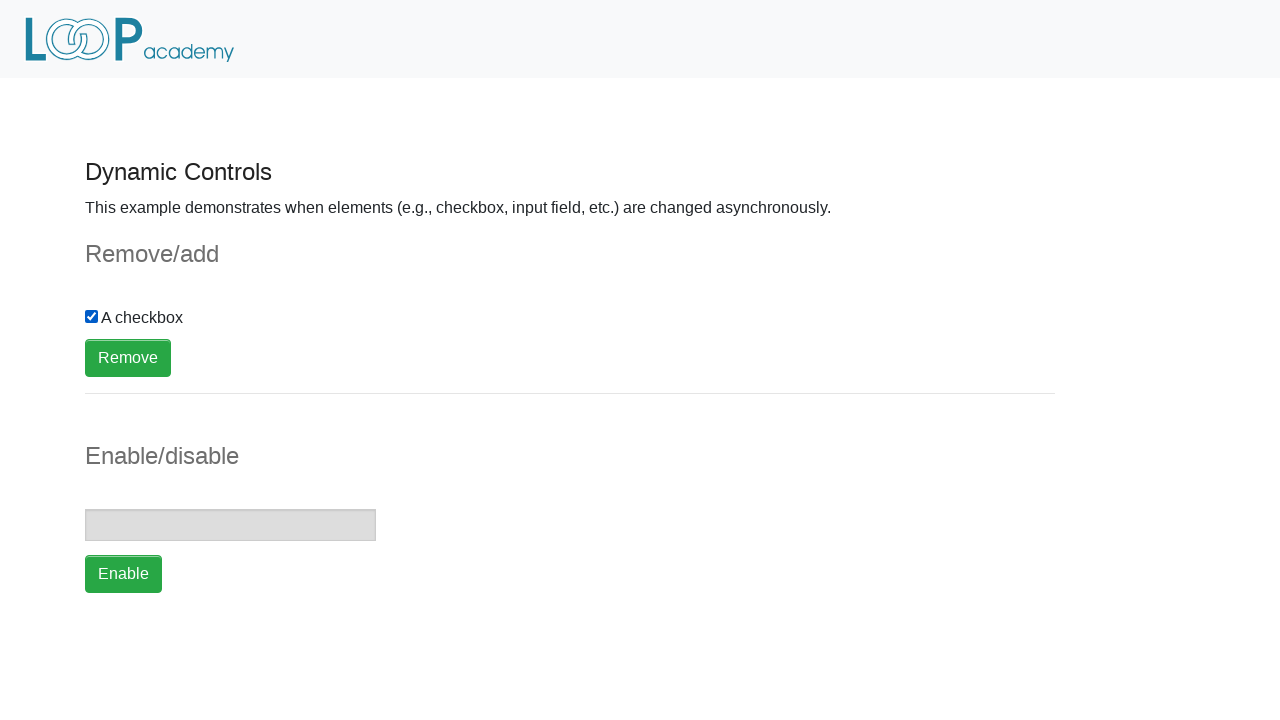

Clicked Remove button to delete the checkbox at (128, 358) on button[onclick='swapCheckbox()']
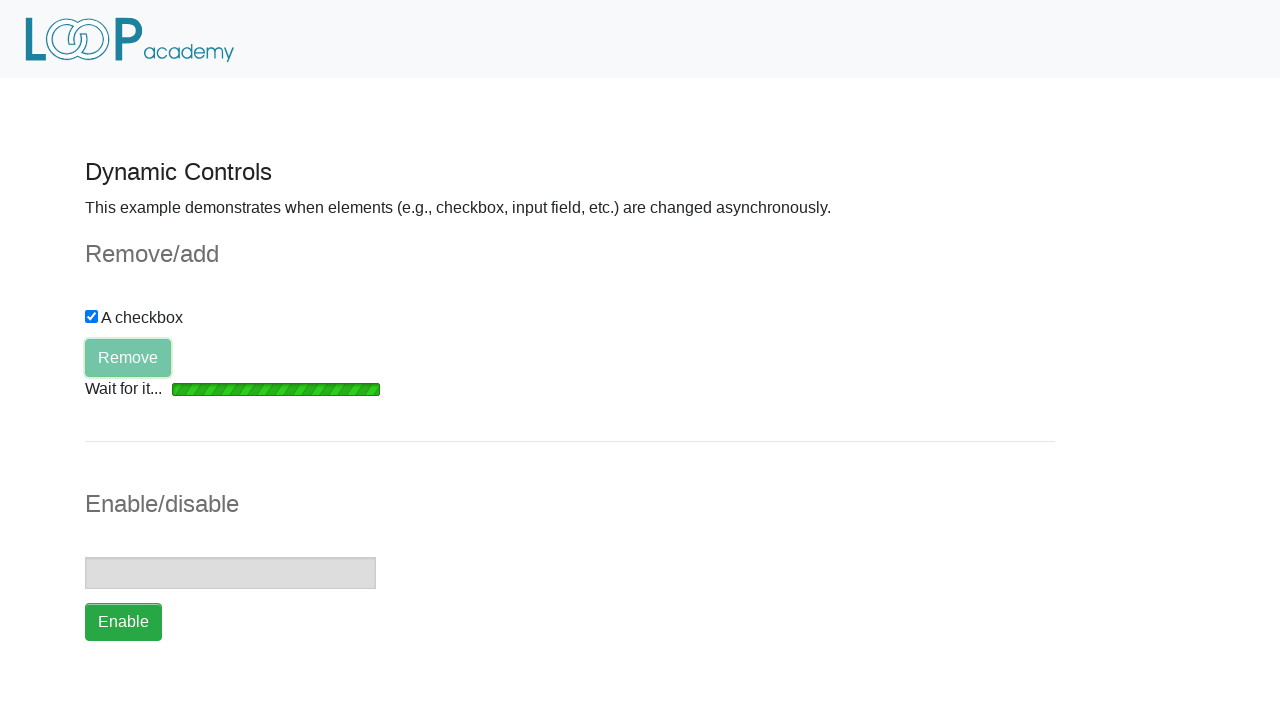

Verified 'It's gone!' message appeared after checkbox removal
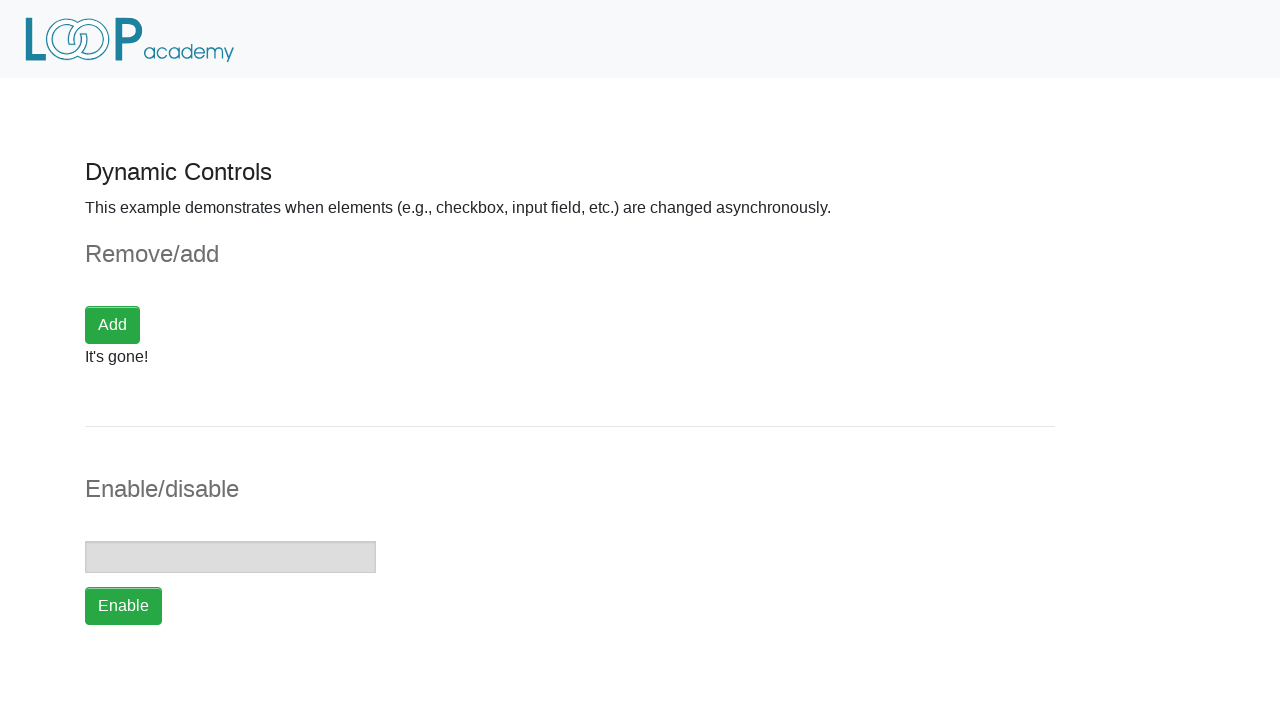

Clicked Add button to restore the checkbox at (112, 325) on button[onclick='swapCheckbox()']
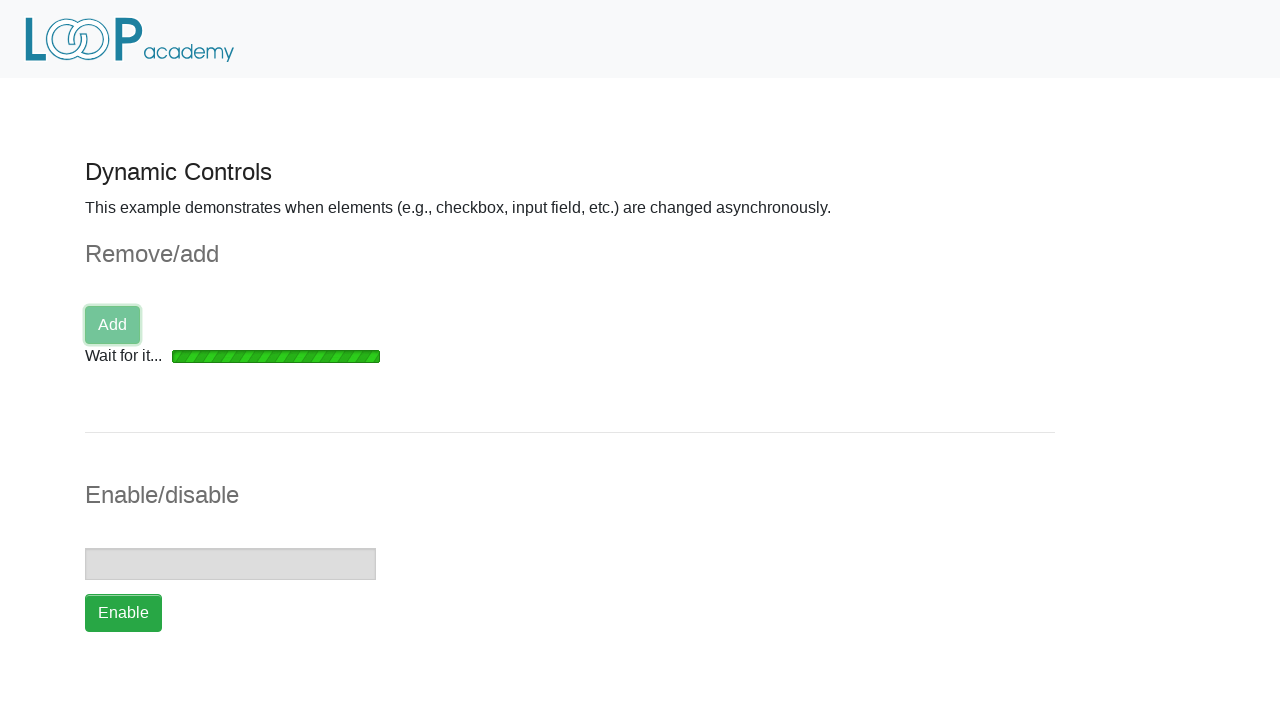

Verified checkbox reappeared and is visible
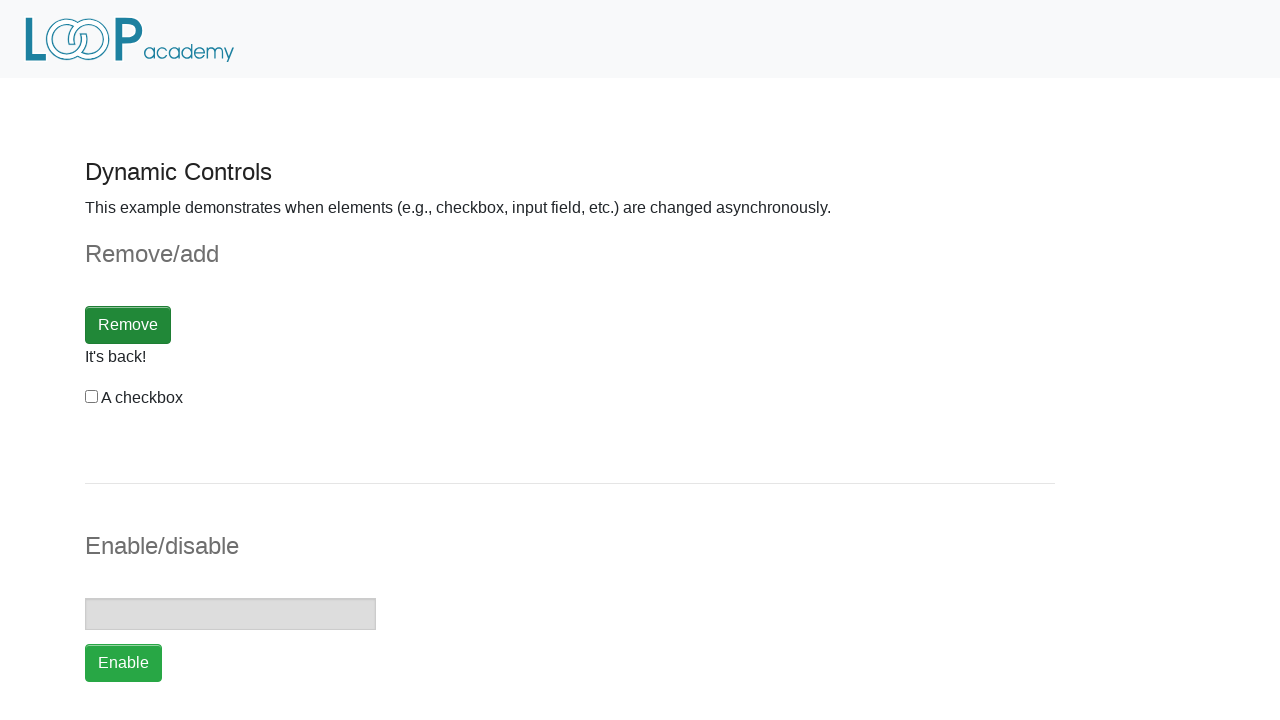

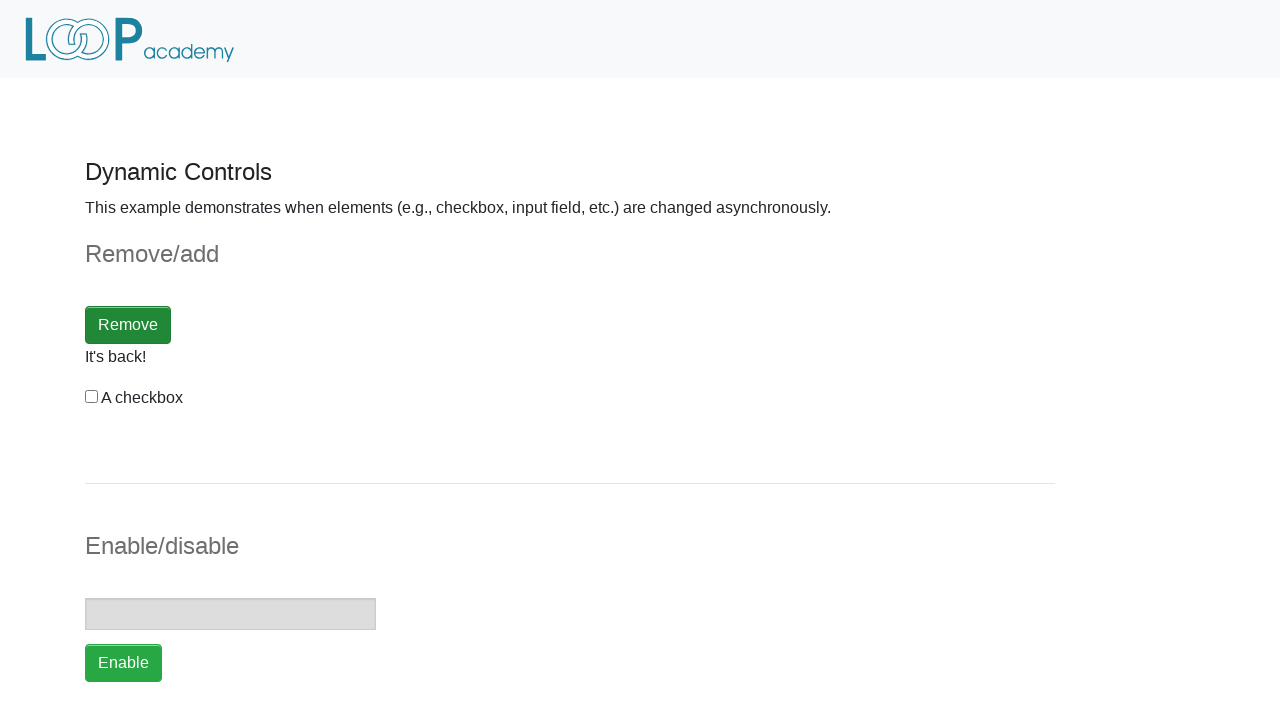